Tests JavaScript confirmation alert handling by clicking a button to trigger the alert, accepting the alert, and verifying the result message is displayed correctly

Starting URL: http://the-internet.herokuapp.com/javascript_alerts

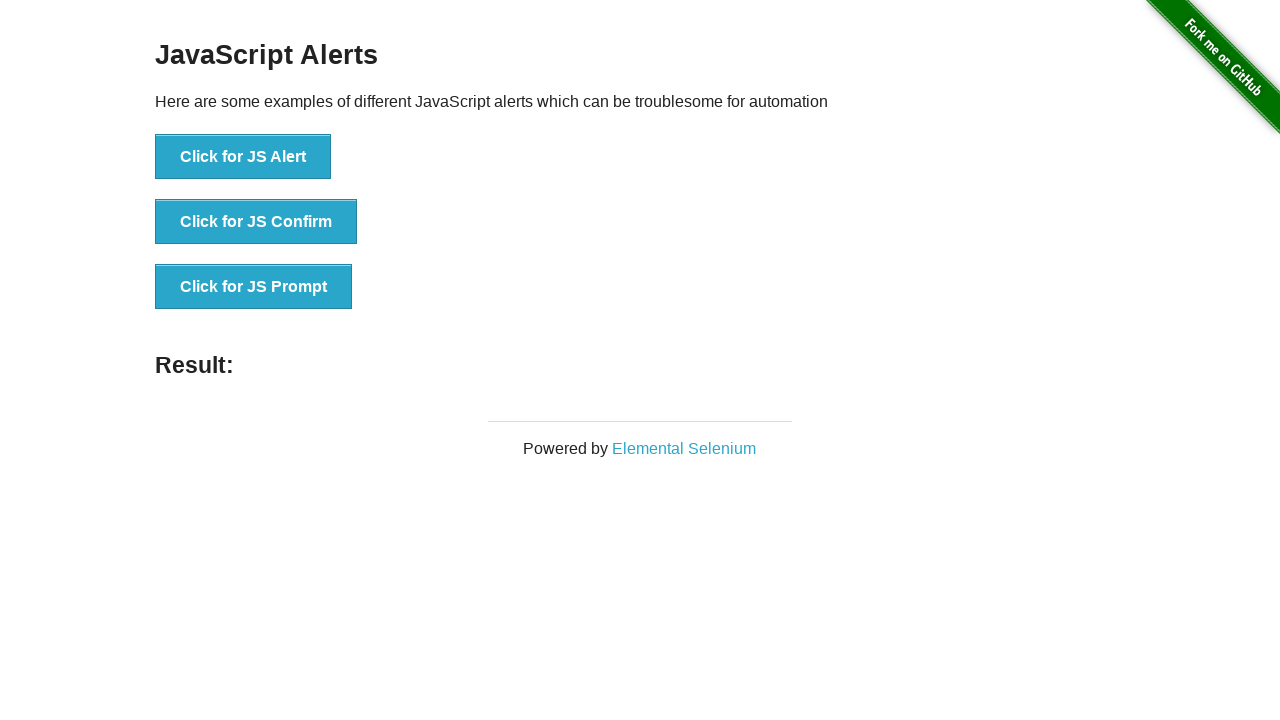

Clicked the second button to trigger JavaScript confirmation alert at (256, 222) on .example li:nth-child(2) button
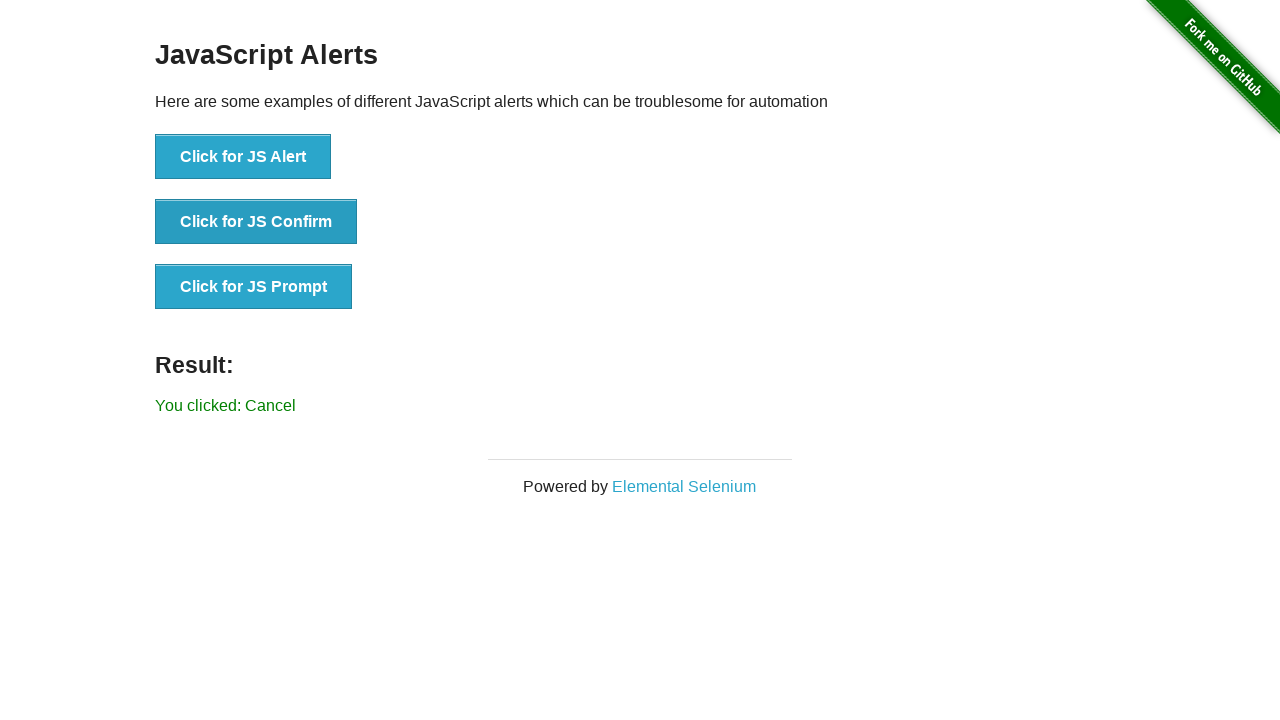

Set up event handler to accept JavaScript dialogs
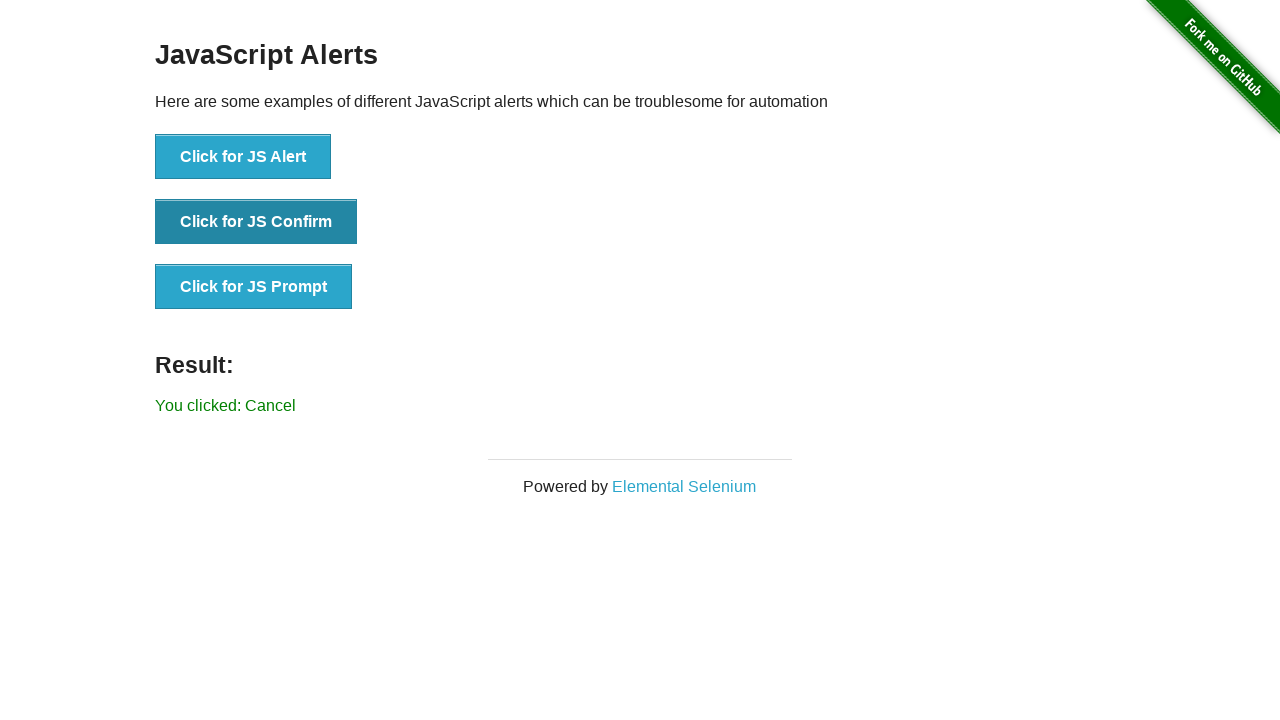

Re-clicked the second button to trigger the dialog with handler active at (256, 222) on .example li:nth-child(2) button
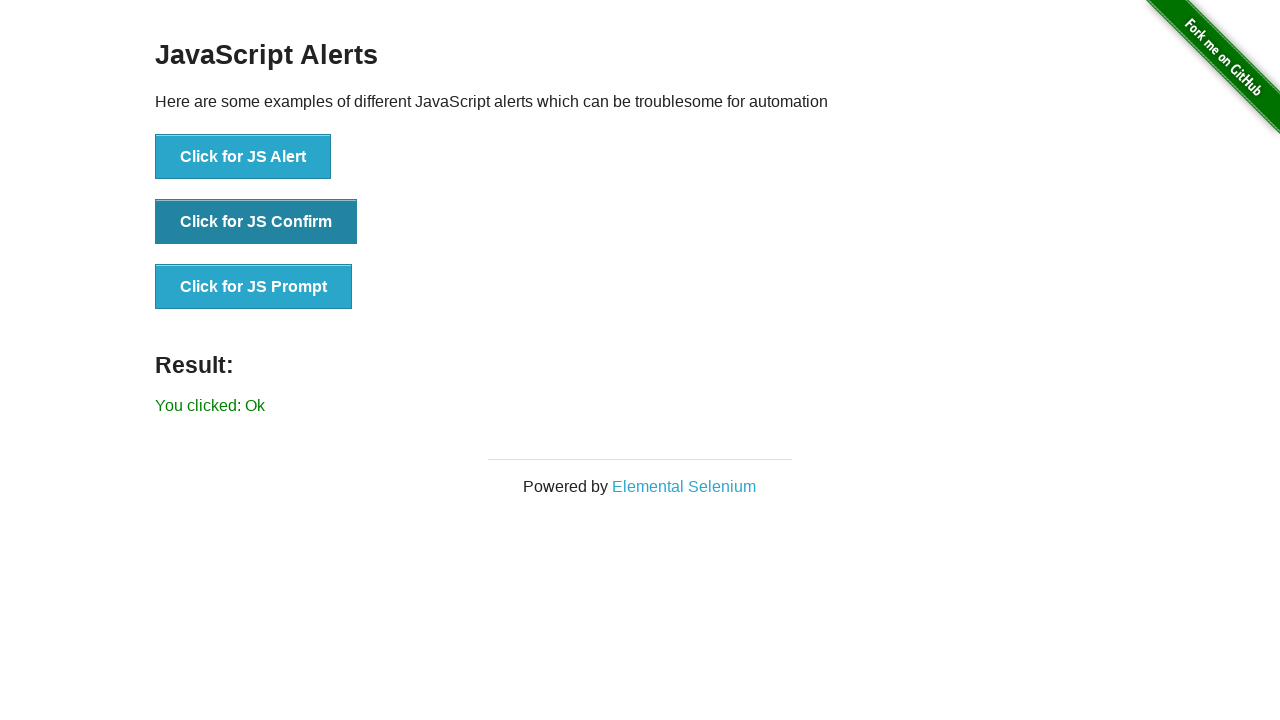

Result message element loaded
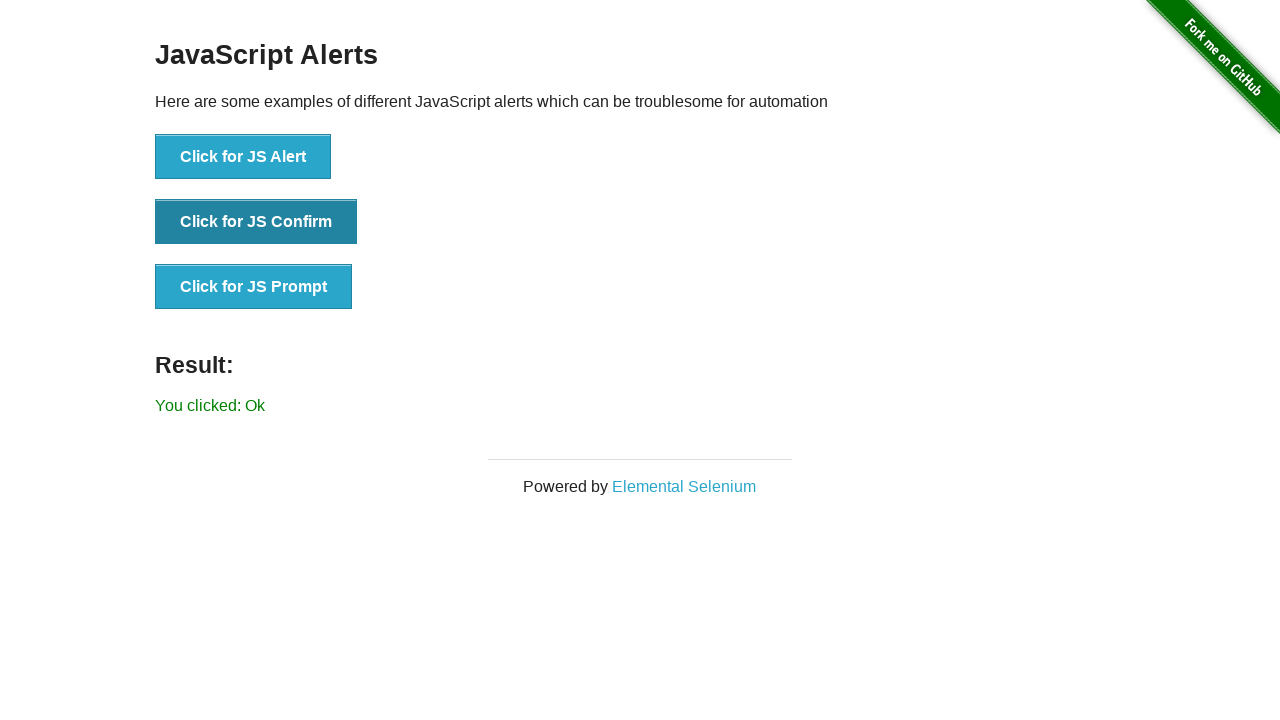

Retrieved result text from page
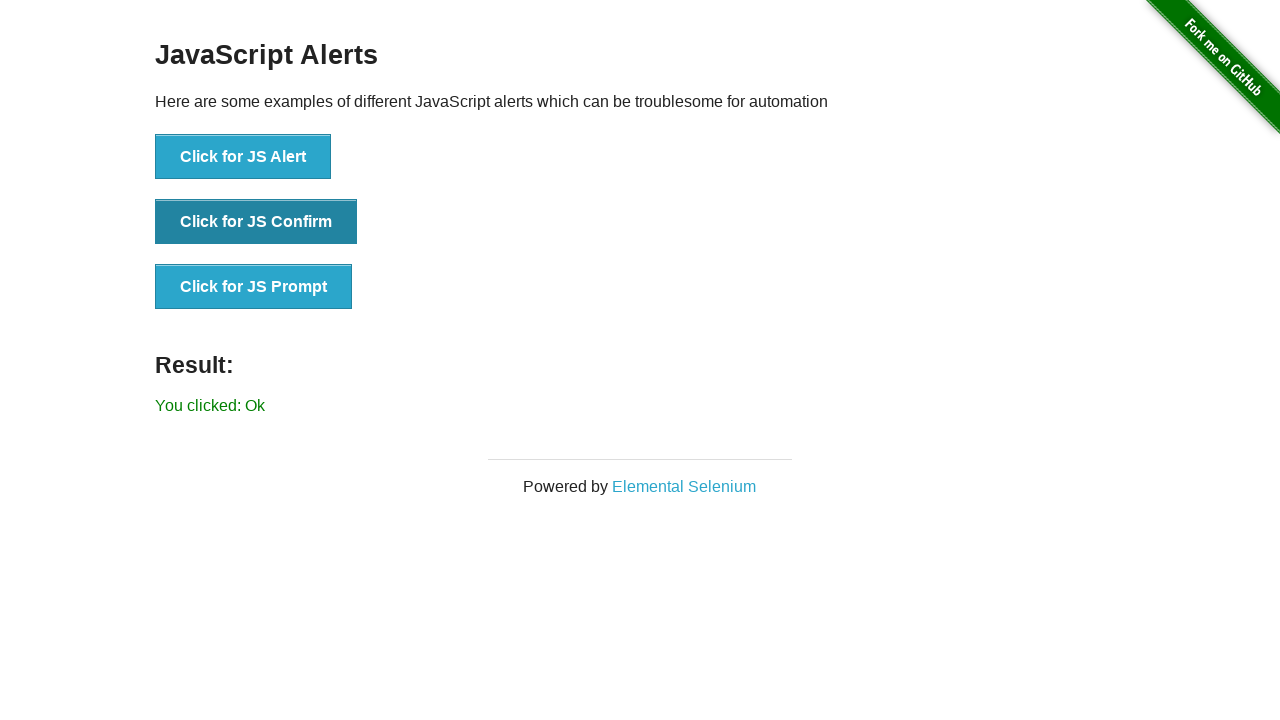

Verified result text is 'You clicked: Ok'
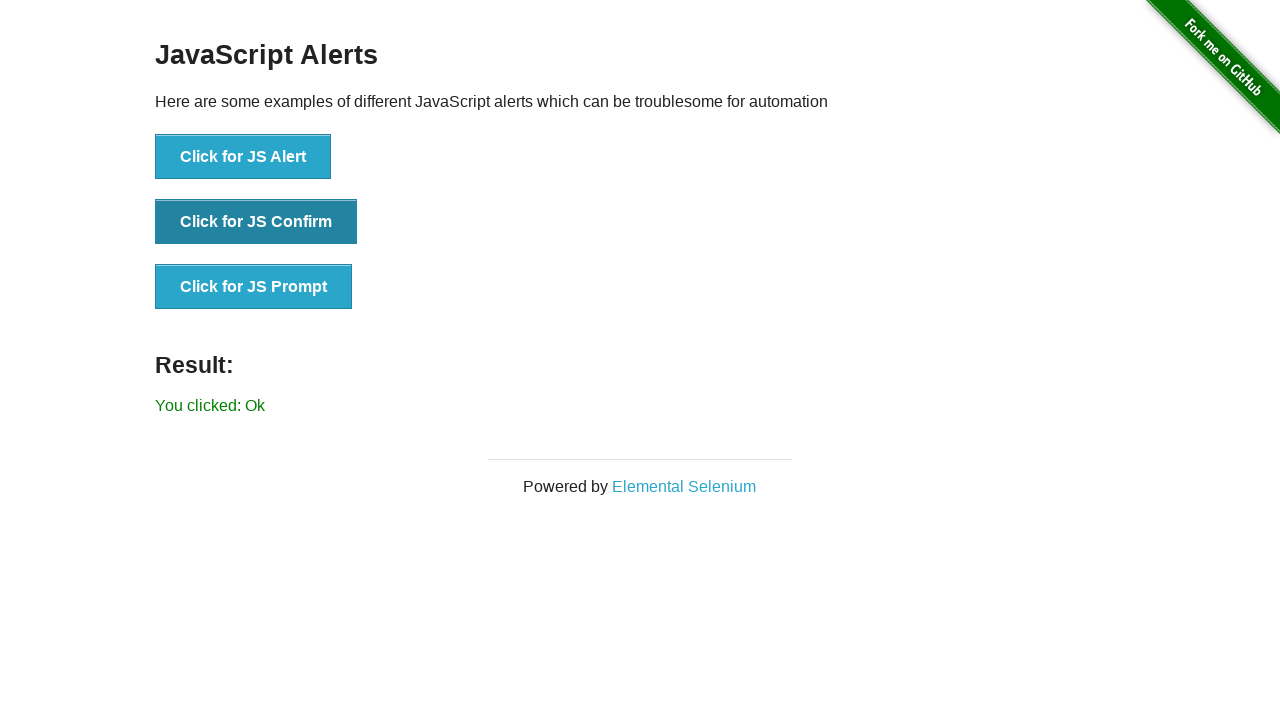

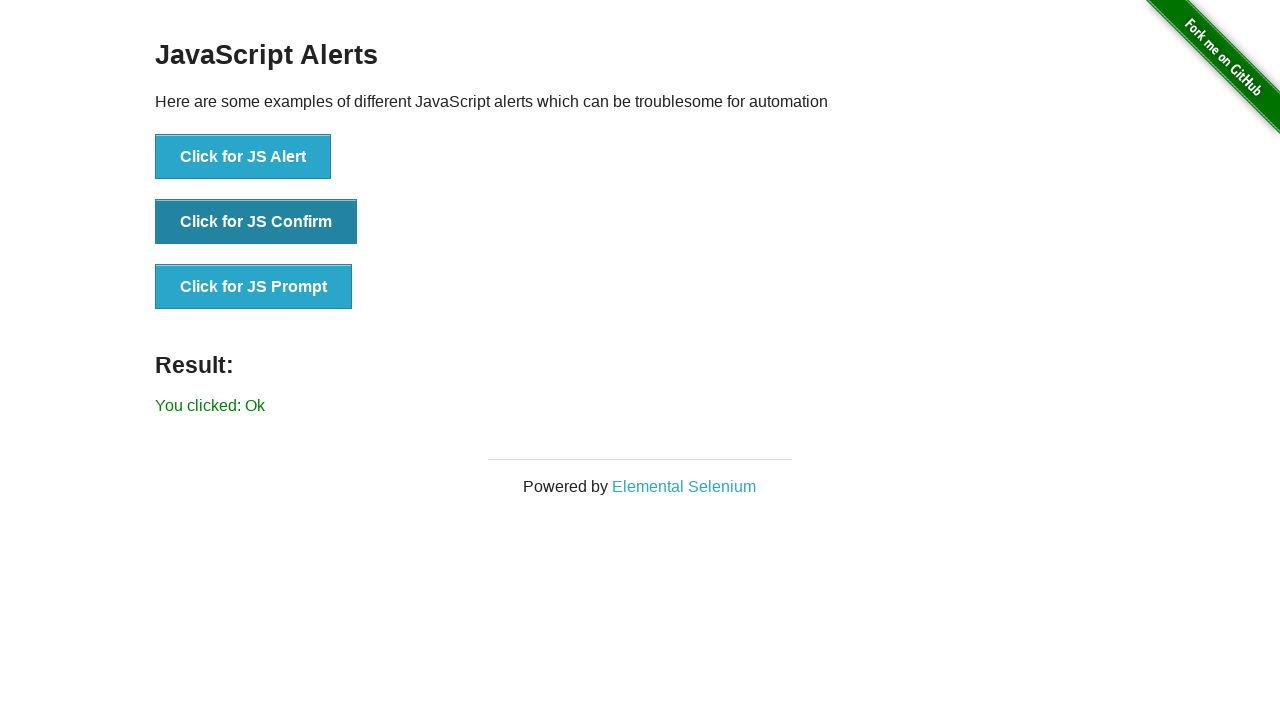